Tests dropdown select functionality by selecting options using visible text, index, and value methods on a single-select dropdown element

Starting URL: https://v1.training-support.net/selenium/selects

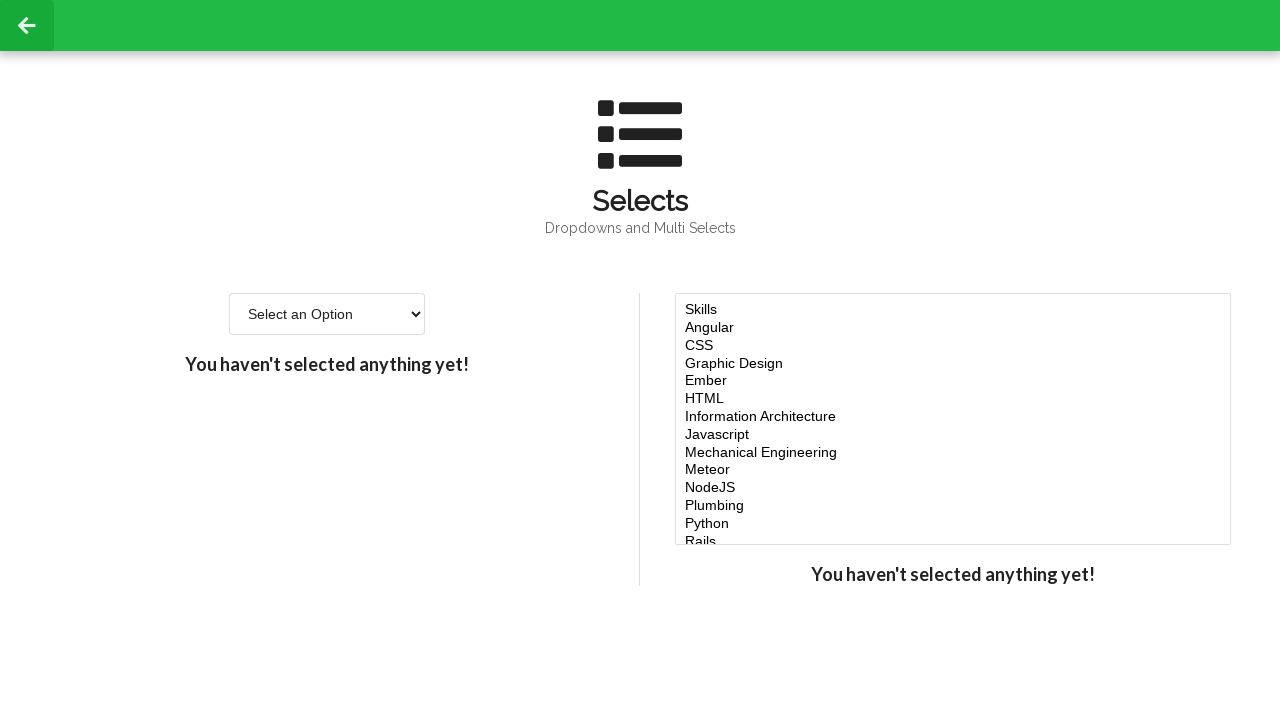

Selected 'Option 2' from dropdown using visible text on #single-select
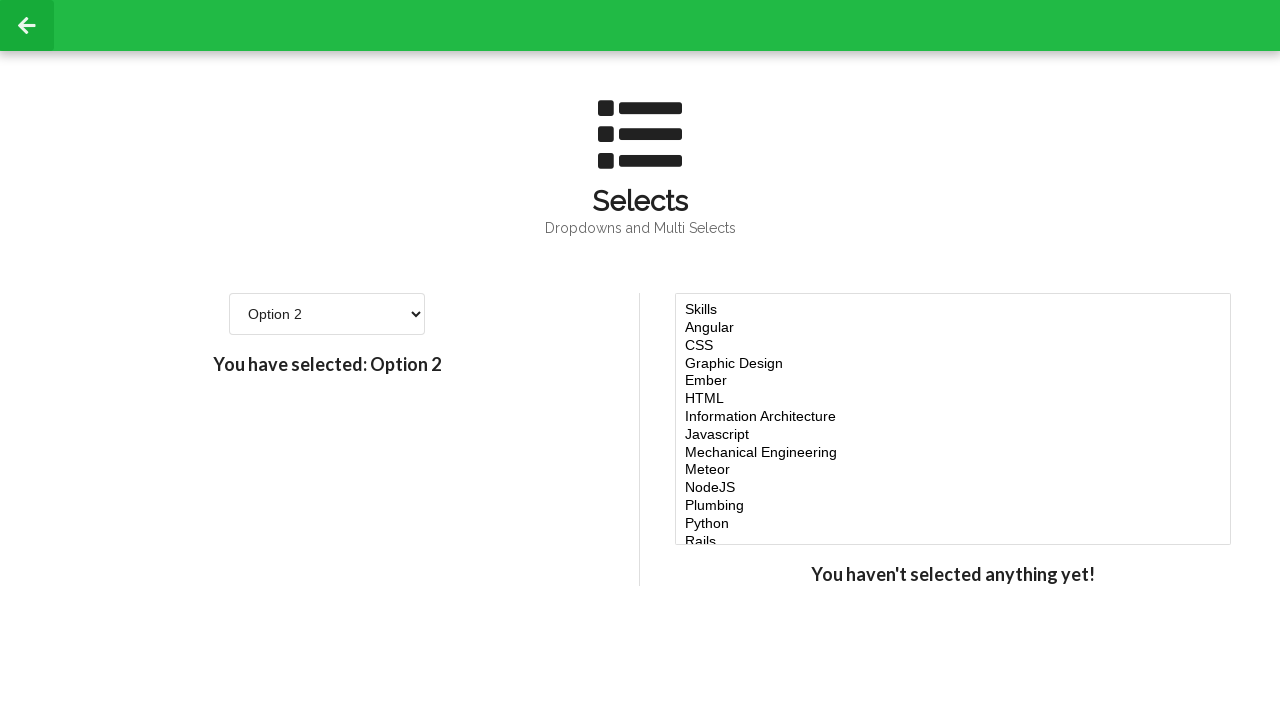

Selected option at index 3 from dropdown on #single-select
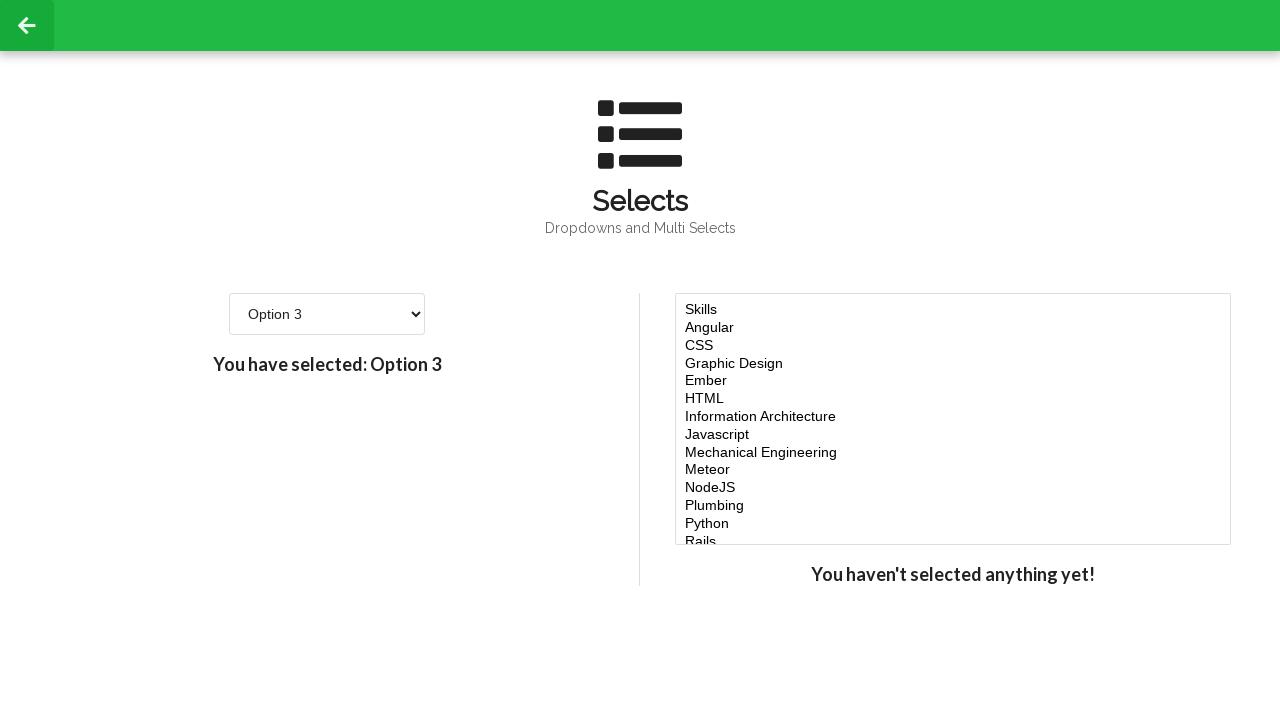

Selected option with value '4' from dropdown on #single-select
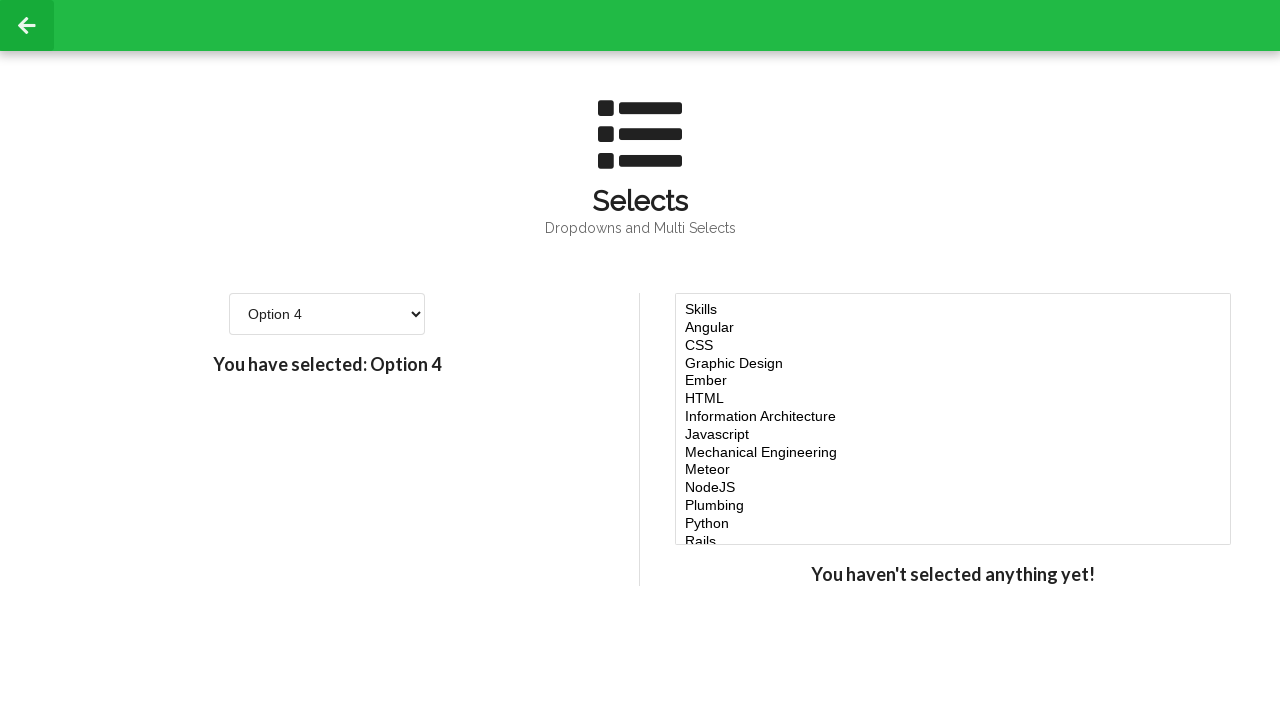

Verified dropdown element is interactive and present
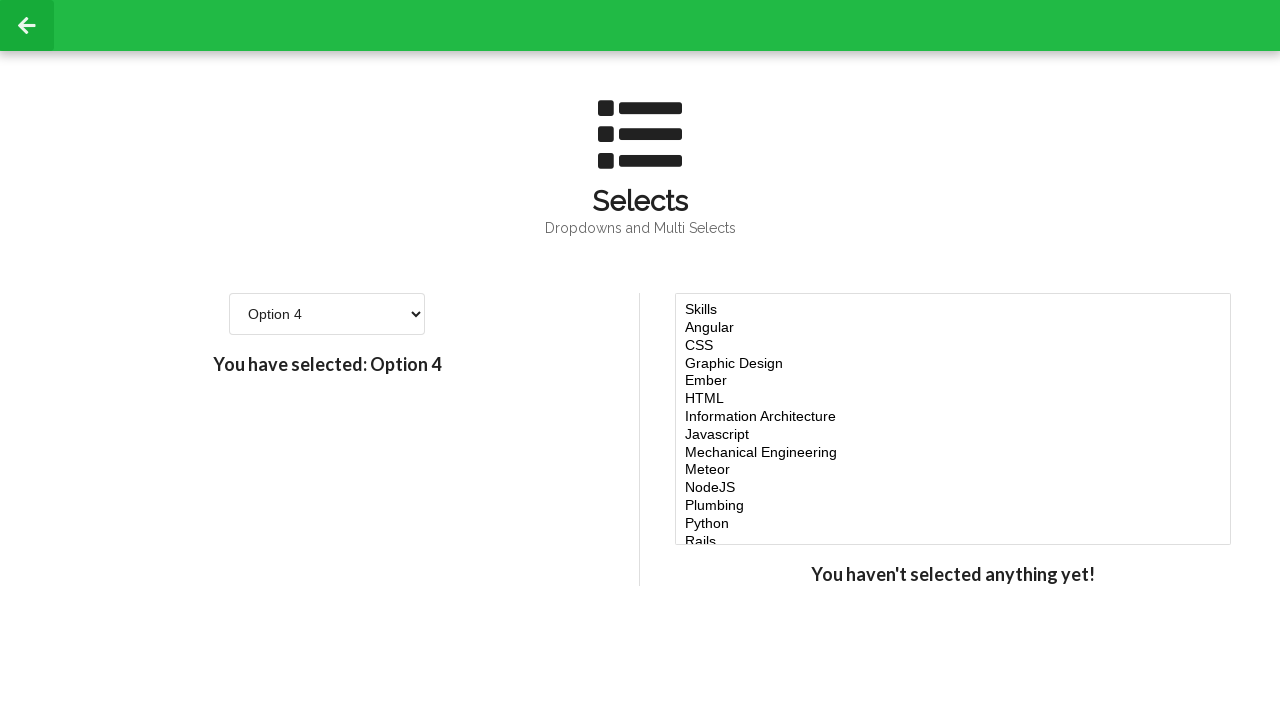

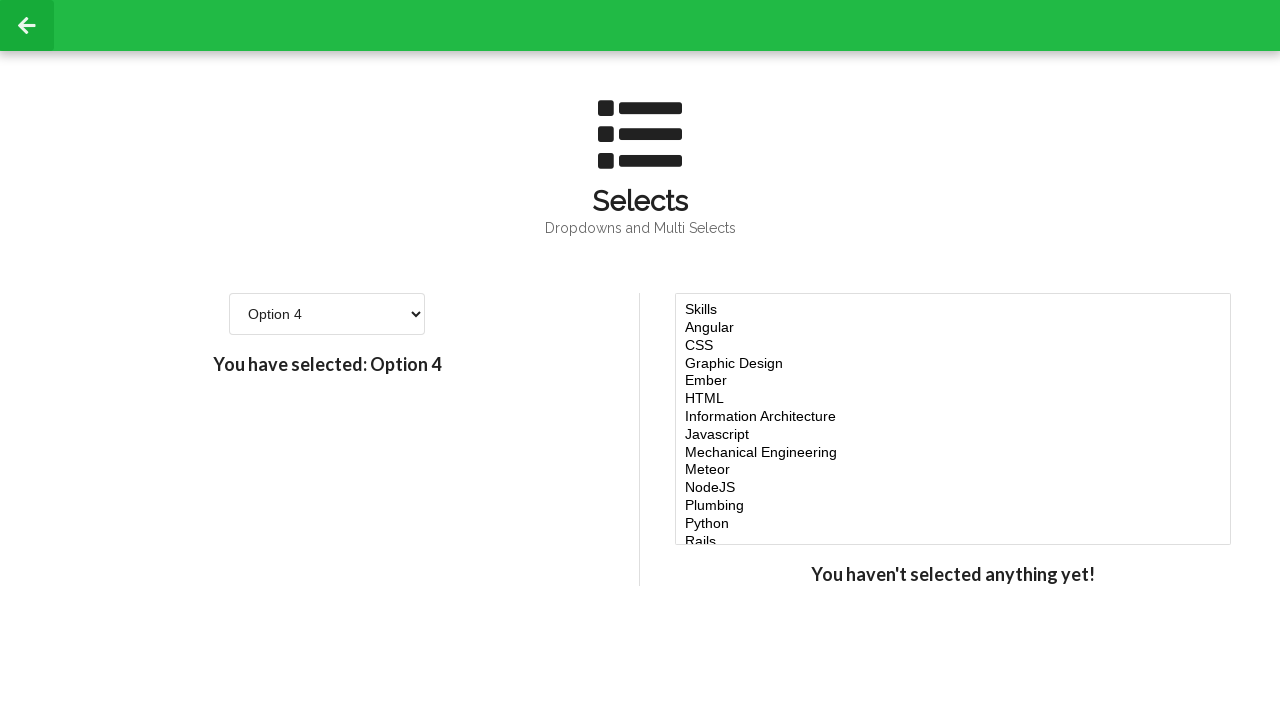